Fills out and submits a form with name, email, password, and date fields

Starting URL: https://rahulshettyacademy.com/angularpractice/

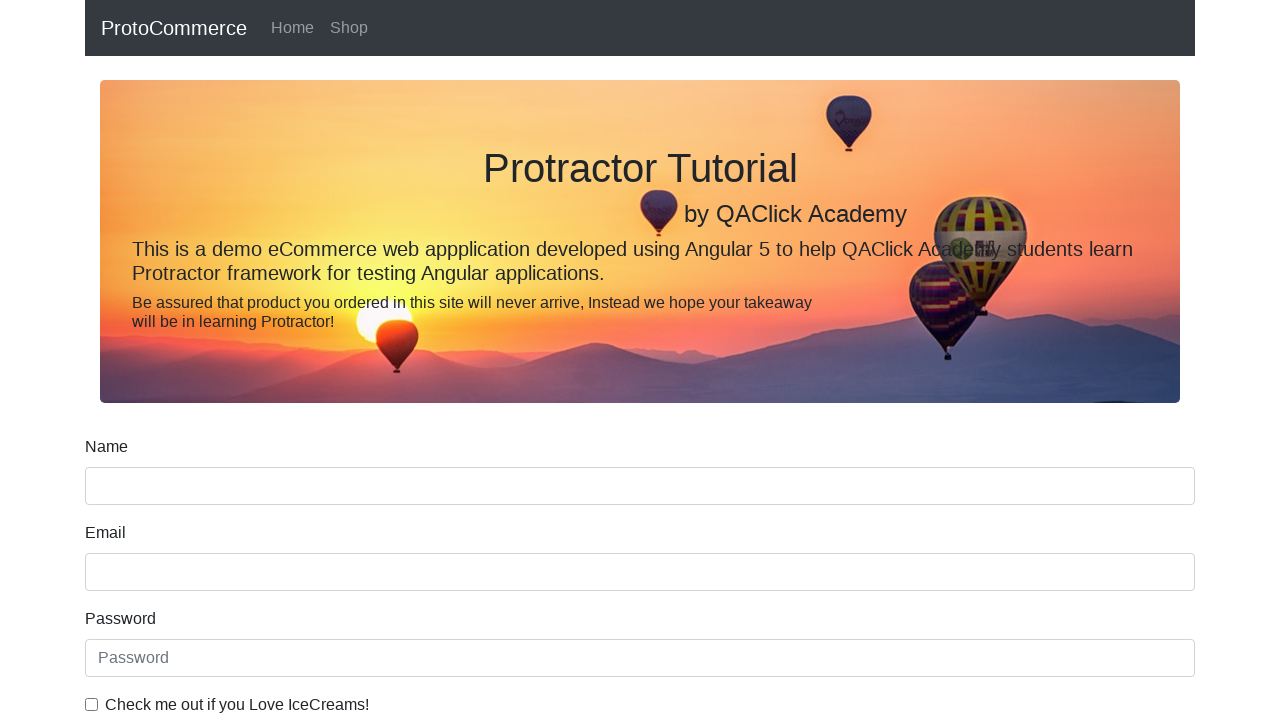

Navigated to Angular Practice form page
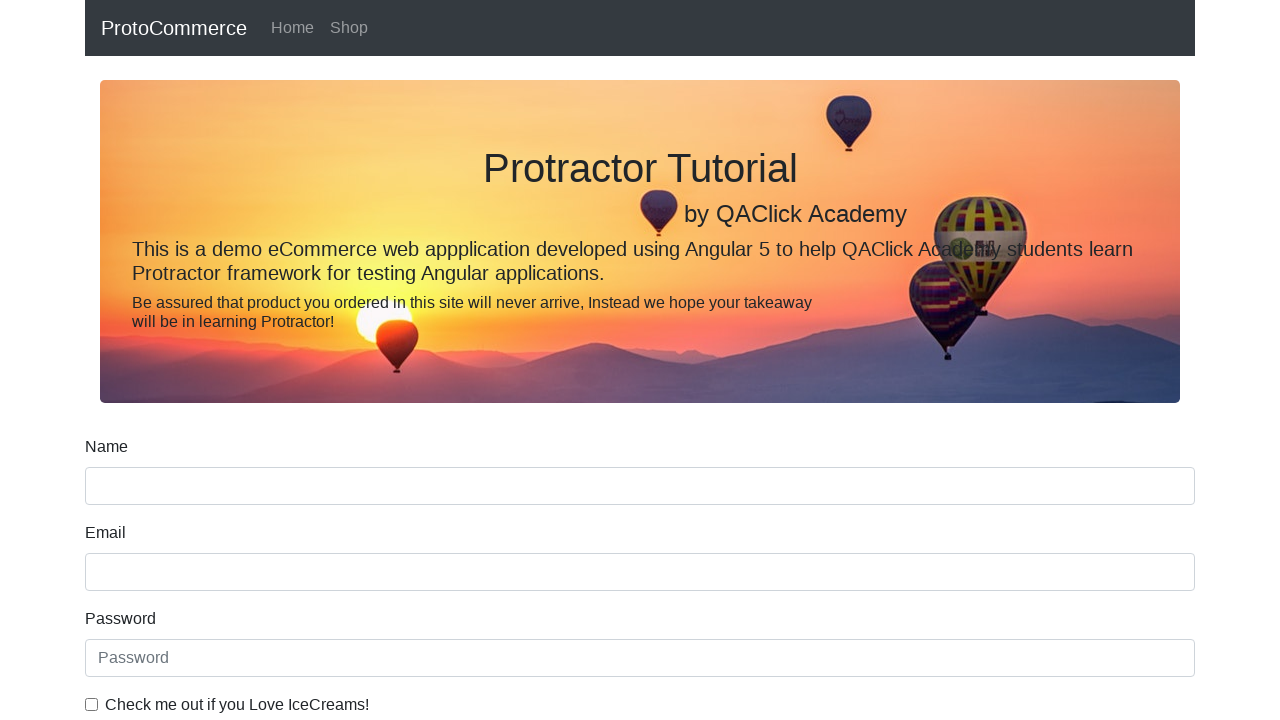

Filled name field with 'John Doe' on //input[@name="name"]
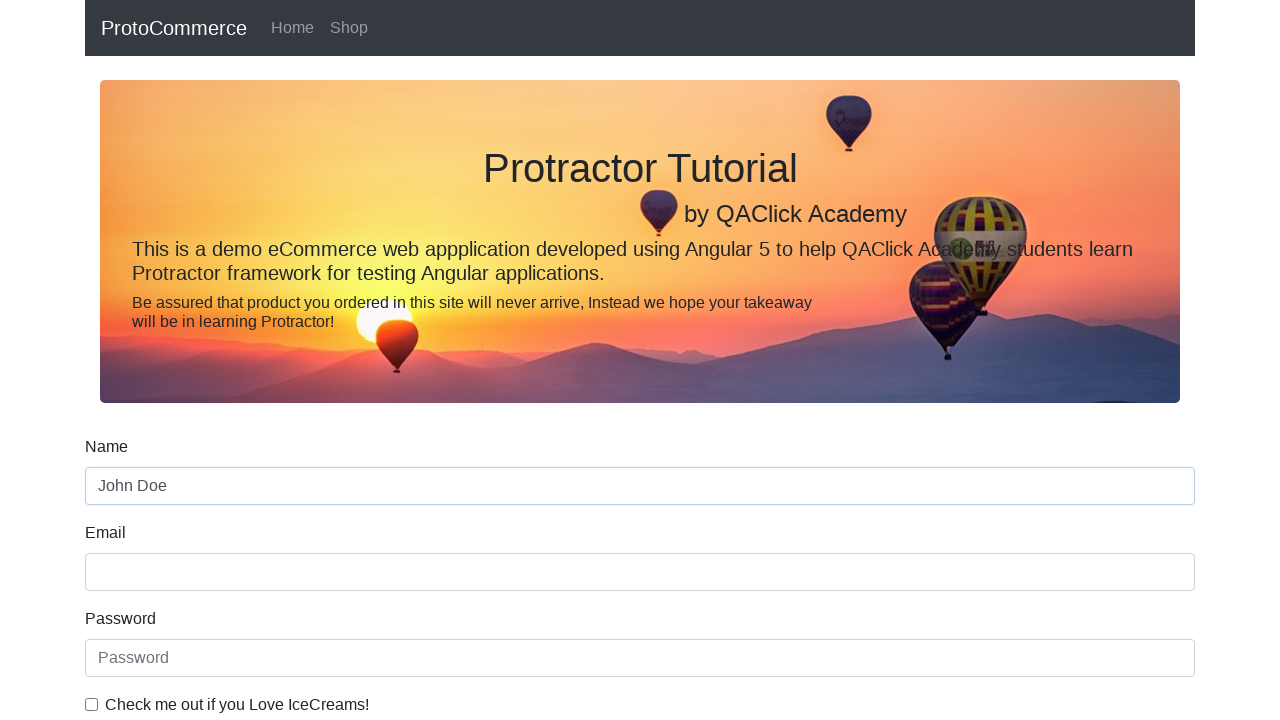

Filled email field with 'johndoe@example.com' on //input[@name="email"]
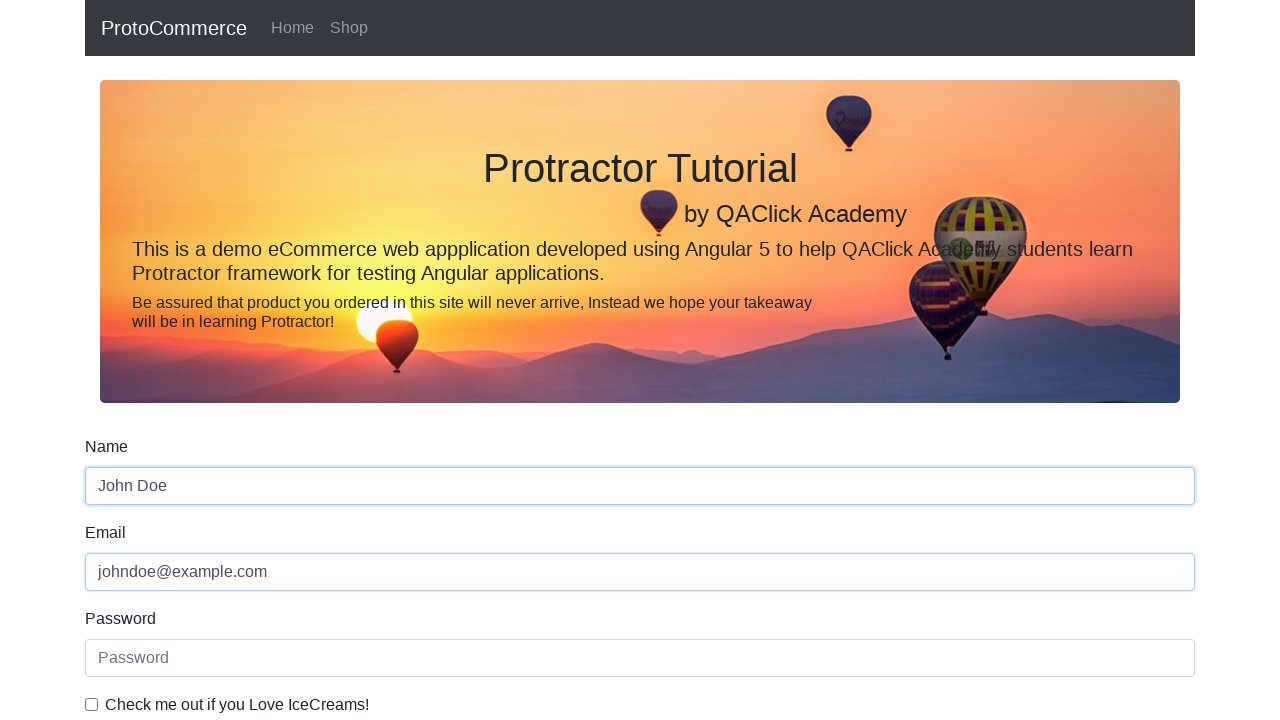

Filled password field with 'johndoe@example.com' on //input[@id="exampleInputPassword1"]
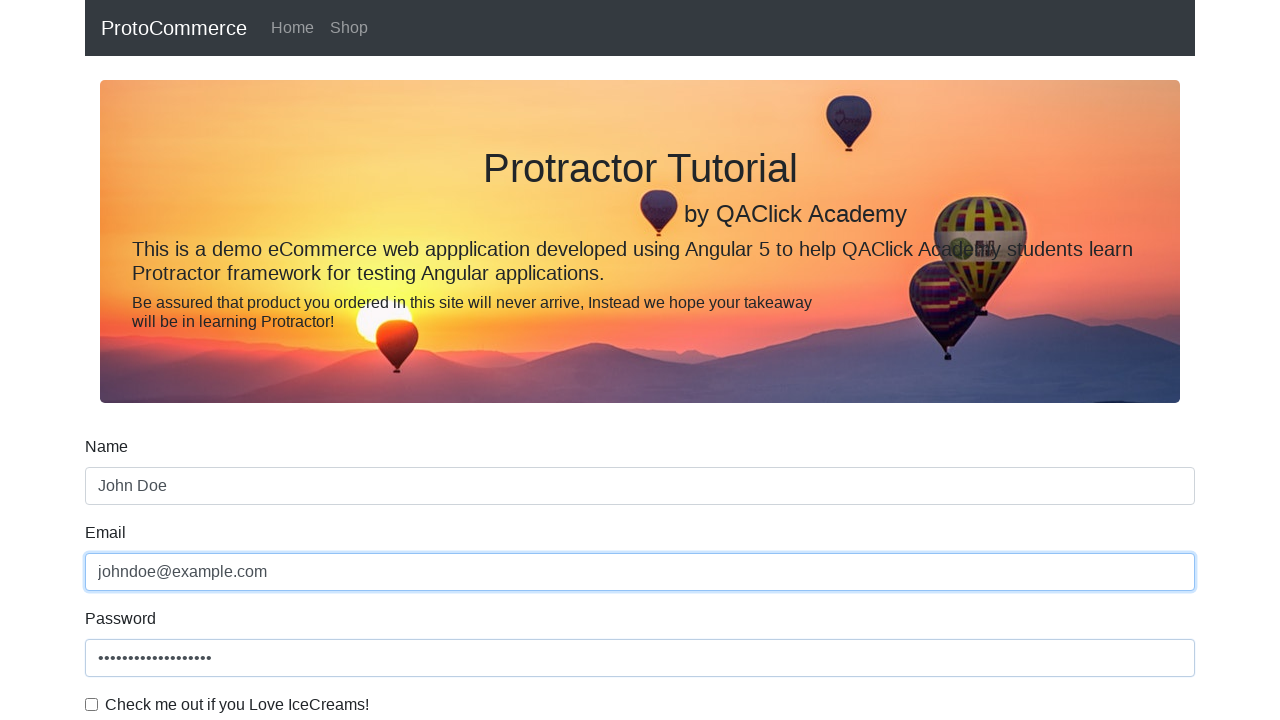

Clicked checkbox for terms agreement at (92, 704) on xpath=//input[@id="exampleCheck1"]
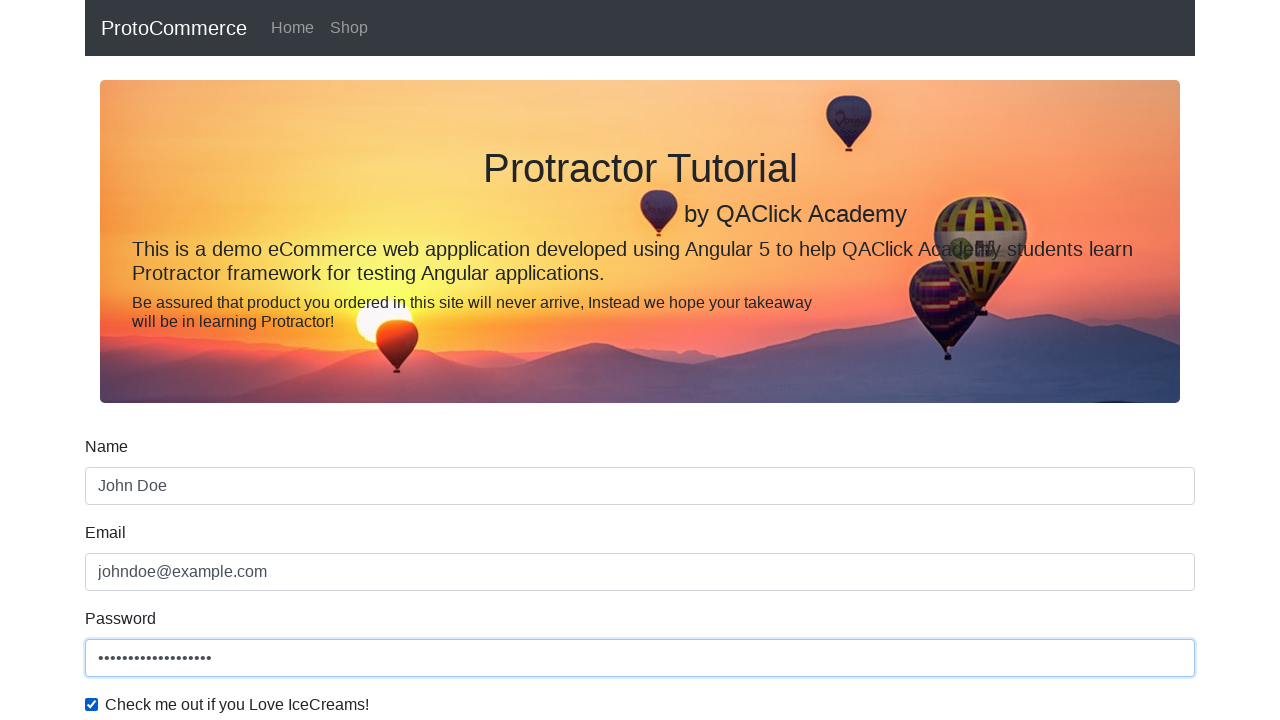

Selected radio button option at (238, 360) on xpath=//input[@id="inlineRadio1"]
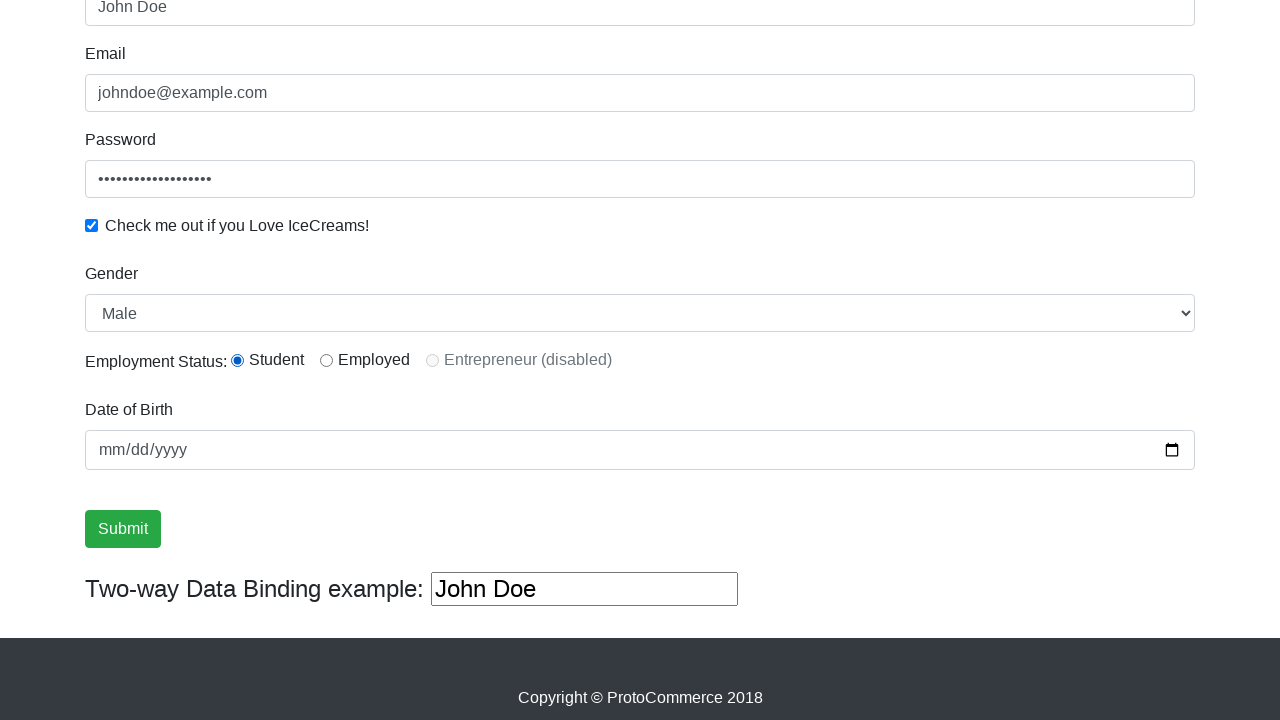

Filled date field with '2000-12-14' on xpath=//input[@type="date"]
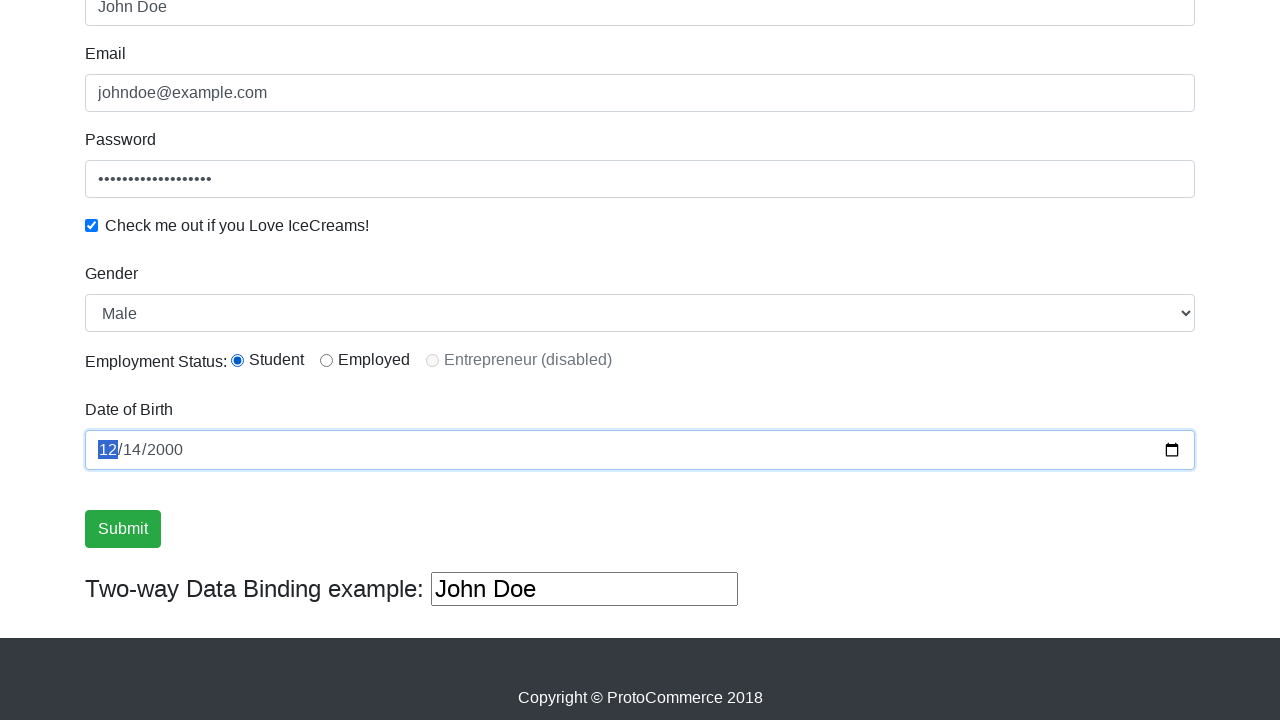

Pressed Enter to submit the form on xpath=//input[@type="date"]
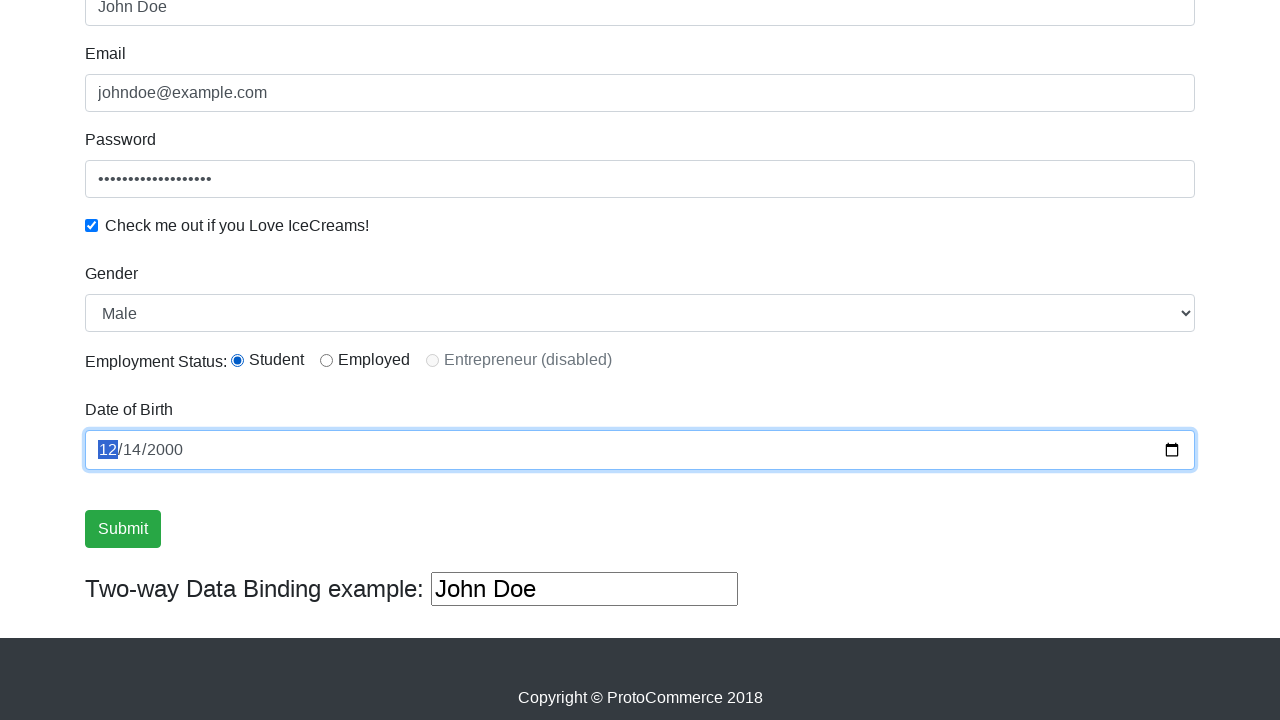

Form success message appeared
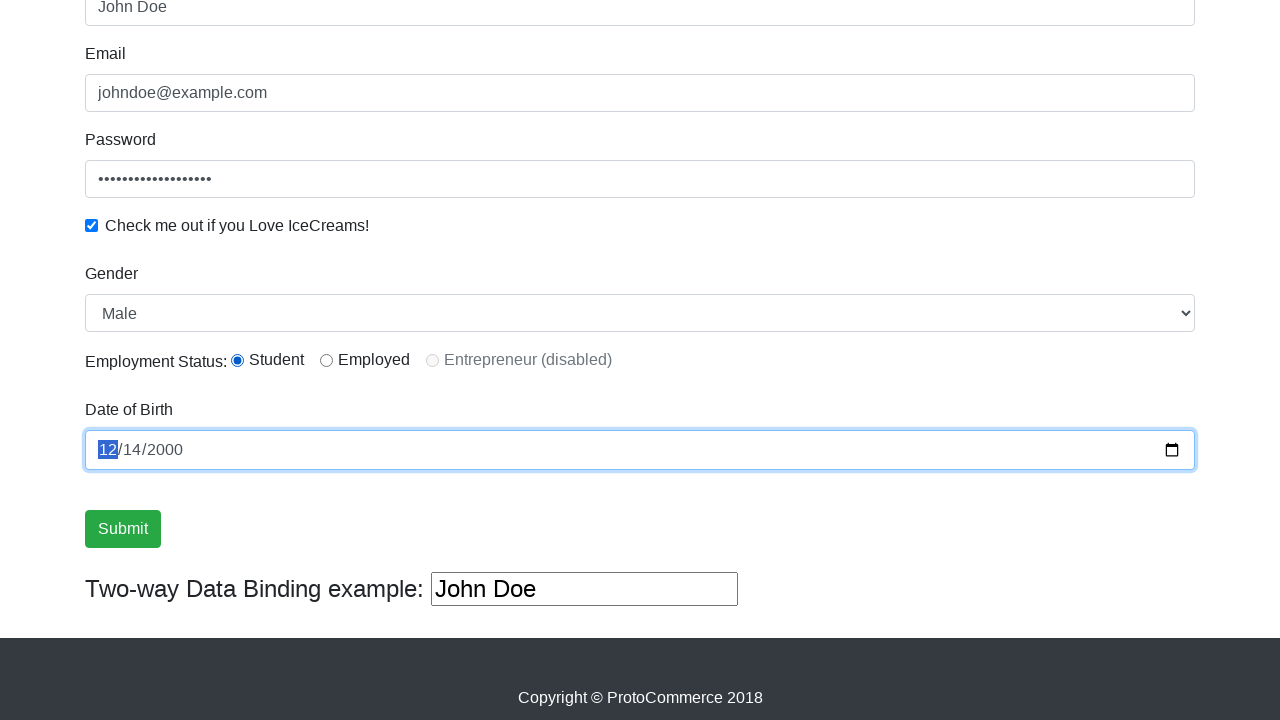

Retrieved success message: 
                    ×
                    Success! The Form has been submitted successfully!.
                  
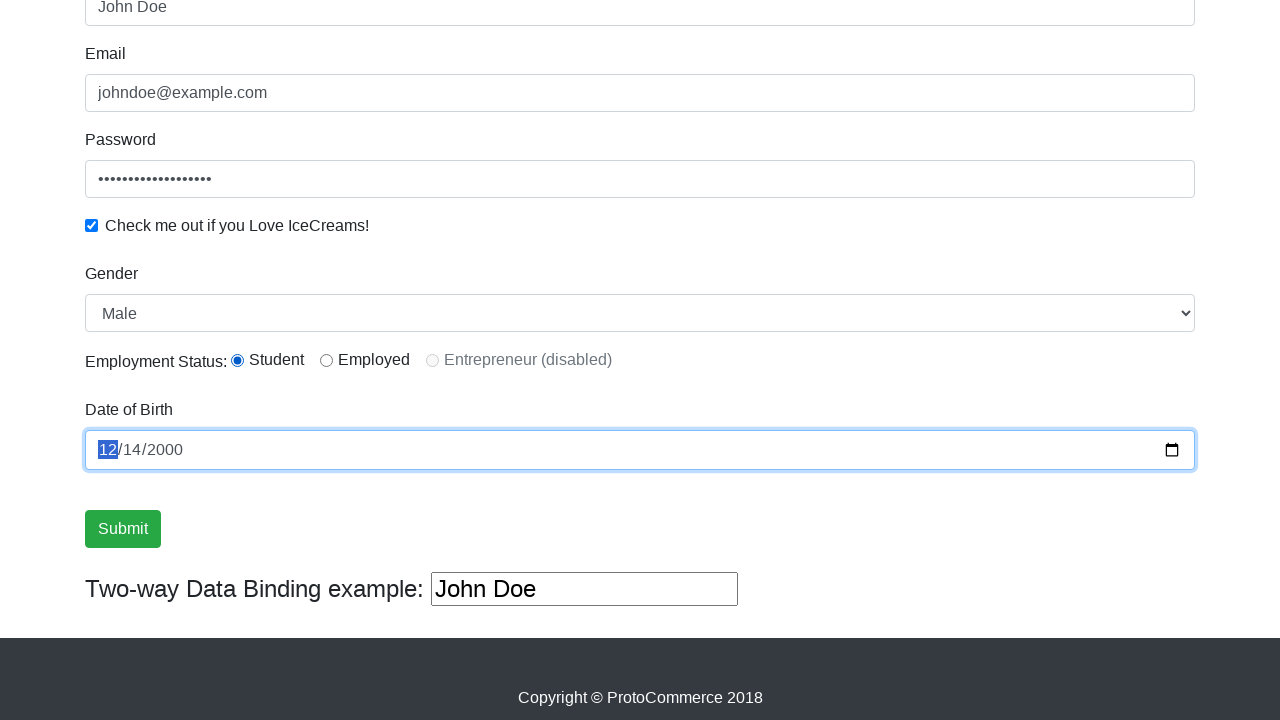

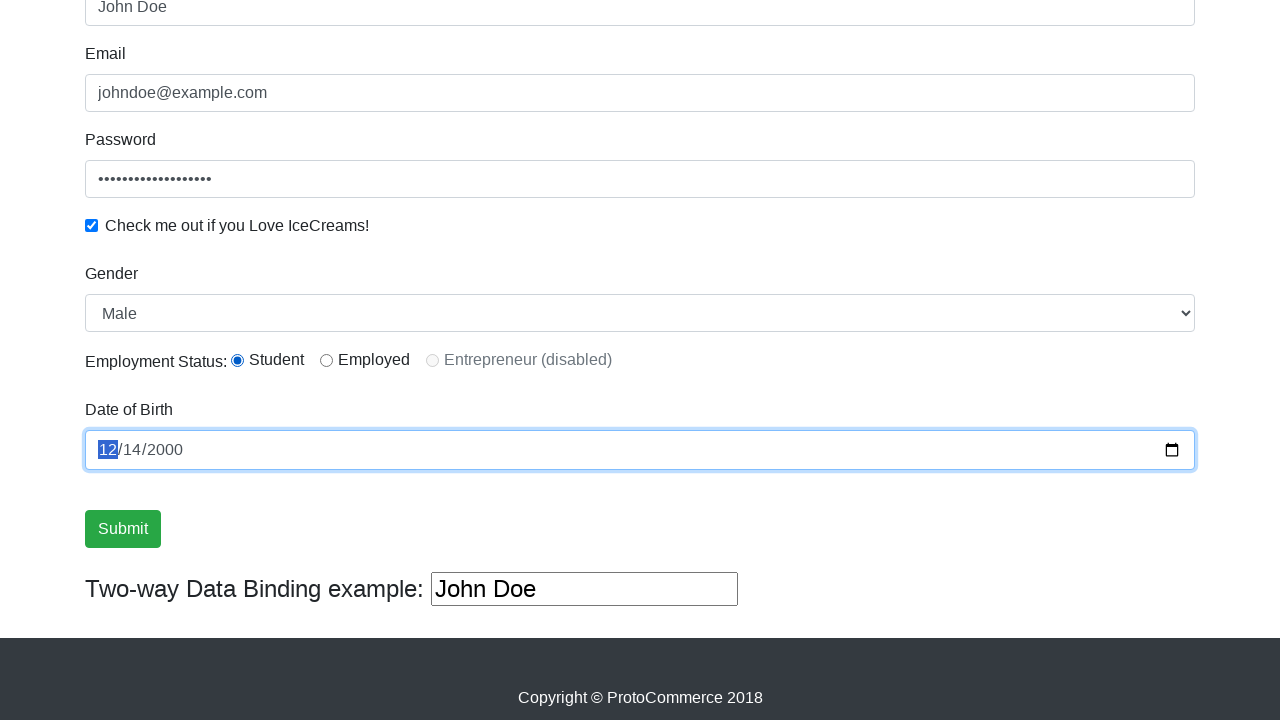